Tests the search/filter functionality on a vegetable offers page by entering "Rice" in the search field and verifying the results are filtered correctly.

Starting URL: https://rahulshettyacademy.com/greenkart/#/offers

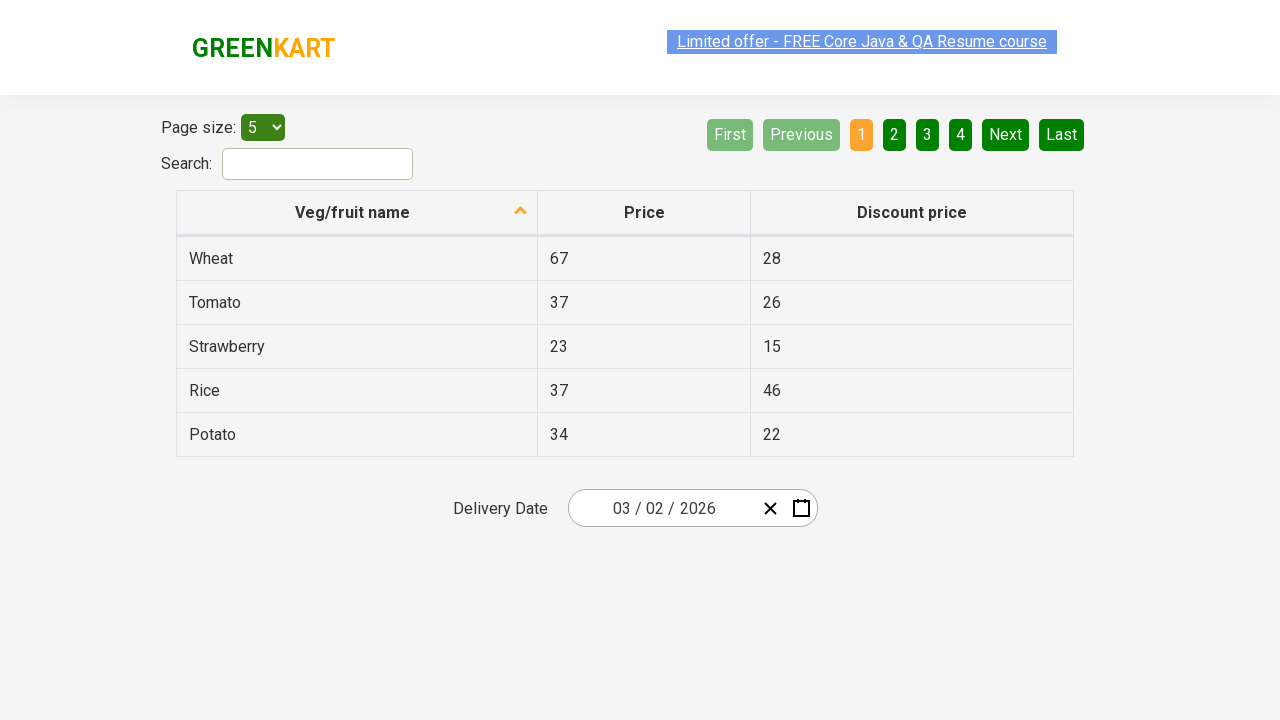

Entered 'Rice' in the search field on #search-field
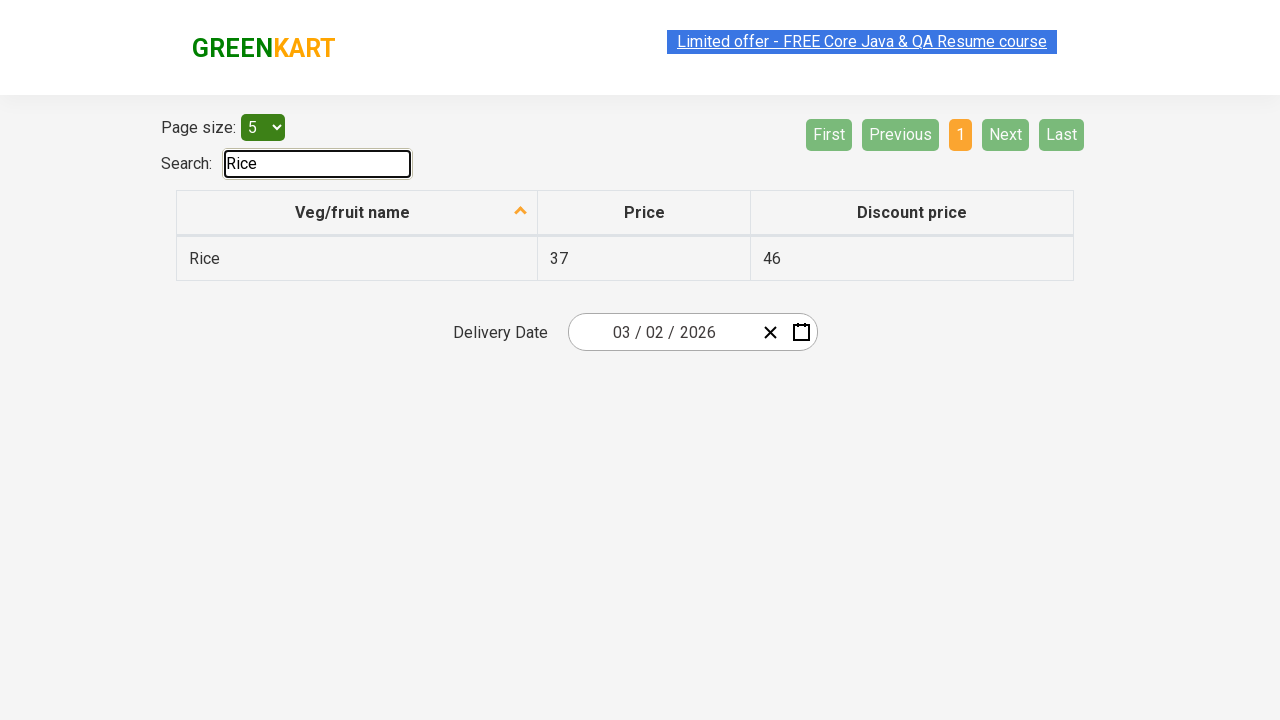

Waited for filtered results to load
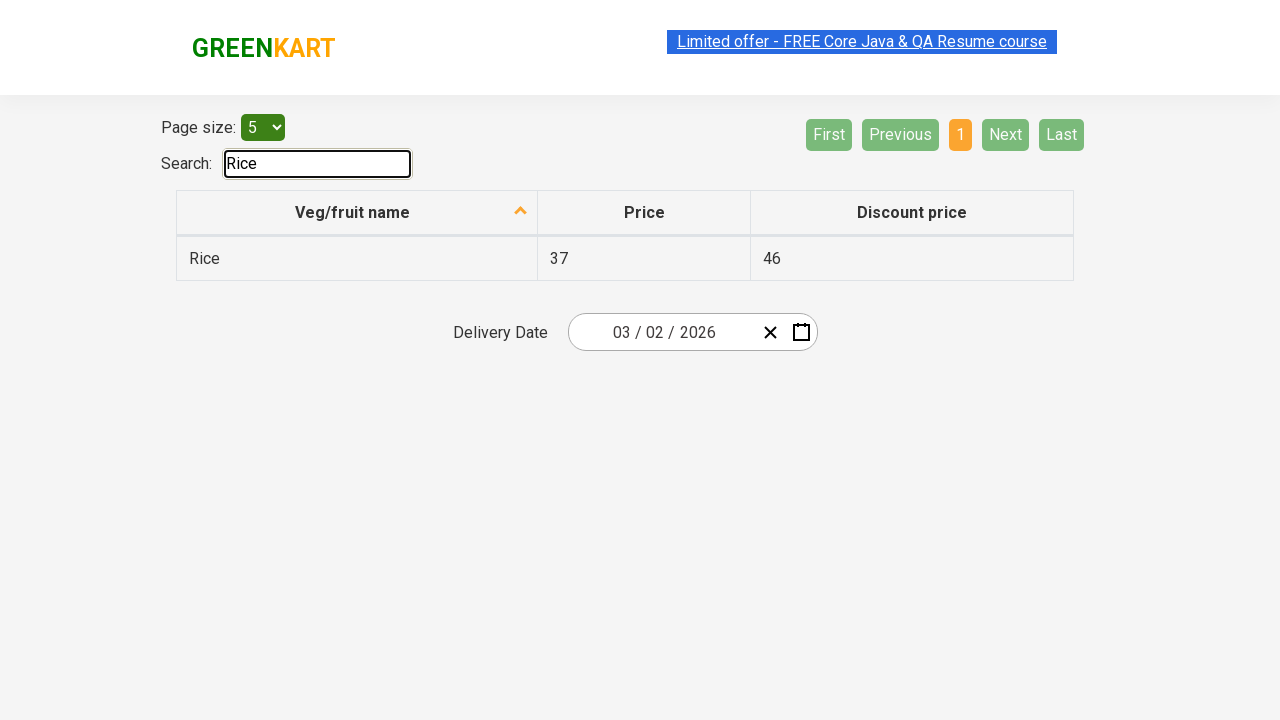

Retrieved all filtered vegetable results from the table
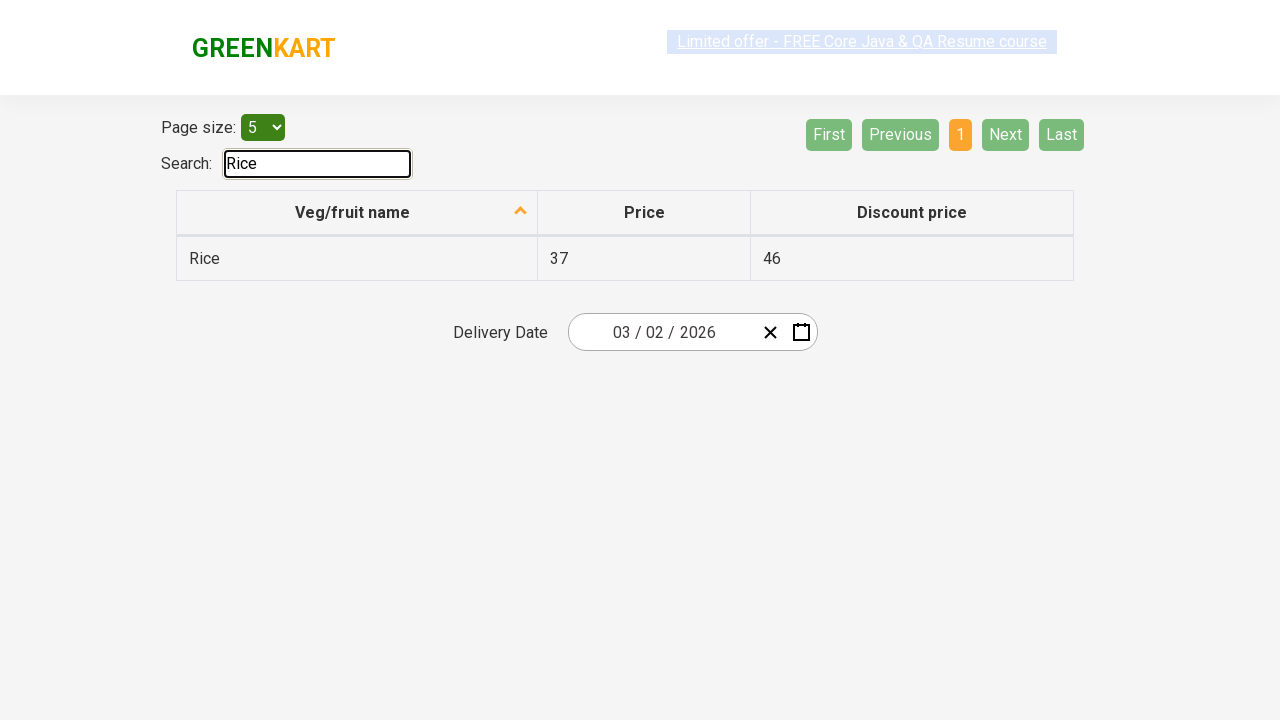

Verified result 'Rice' contains 'Rice'
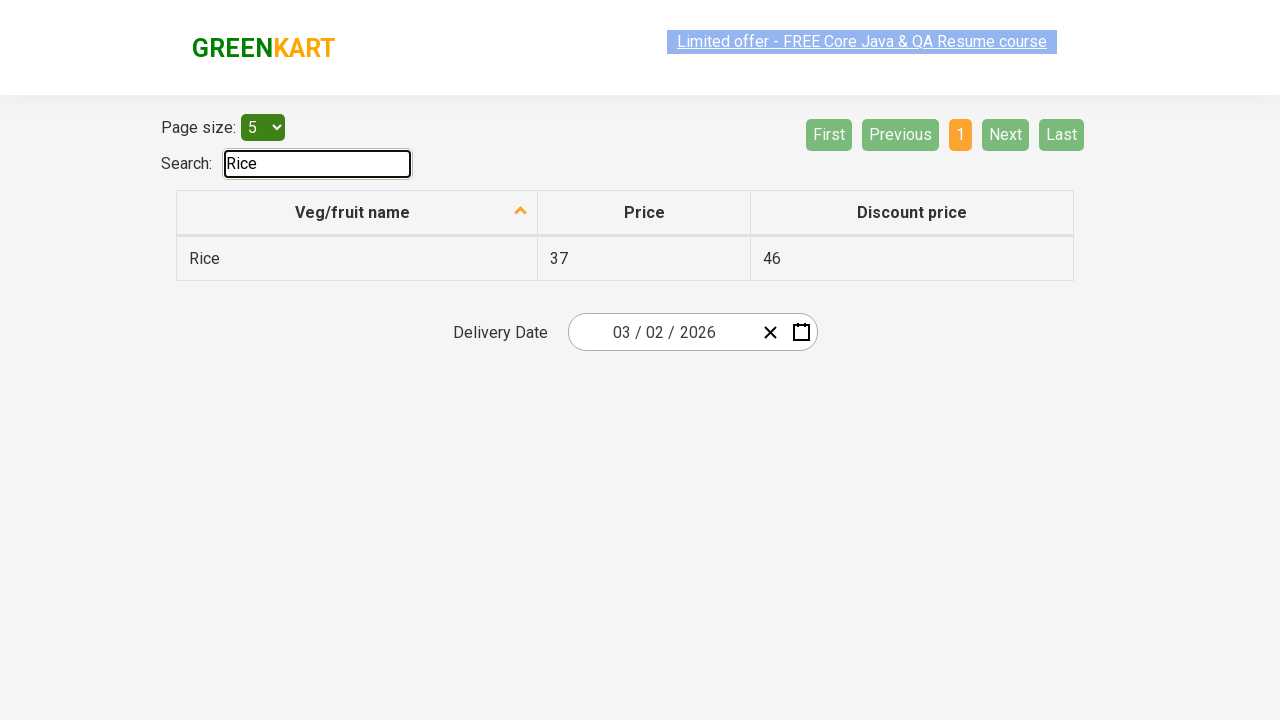

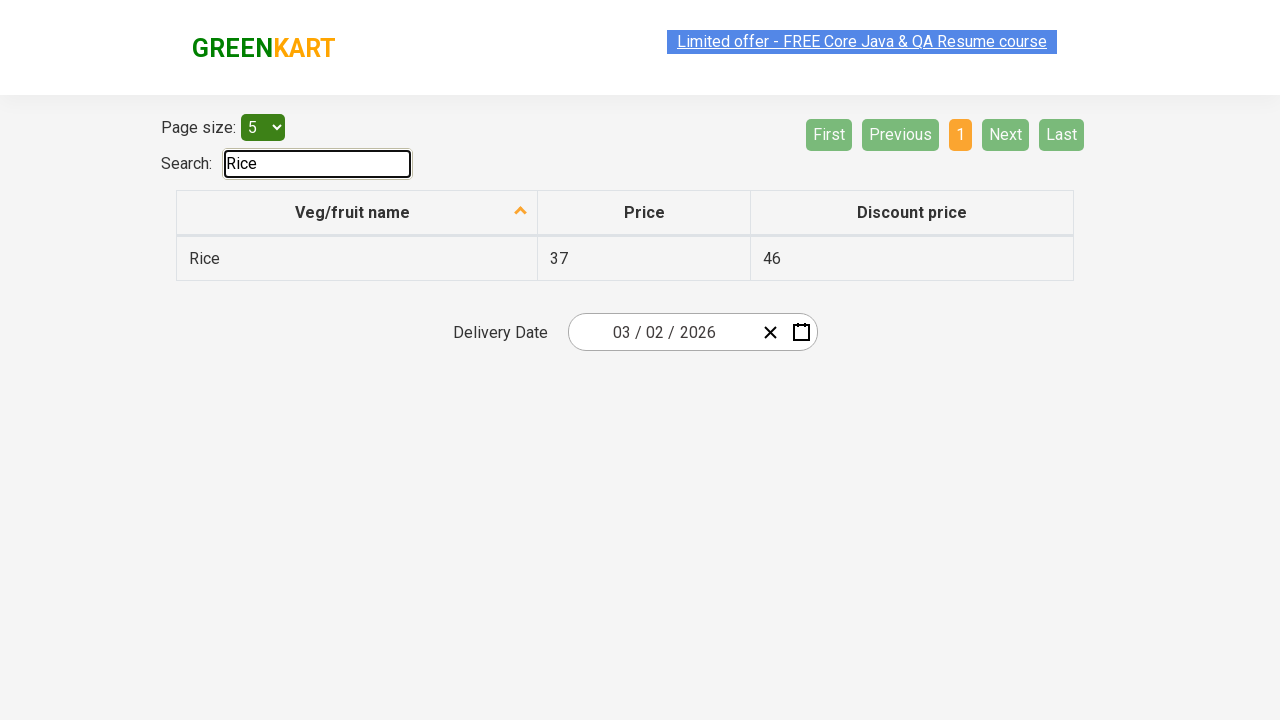